Verifies the Playwright homepage loads correctly and navigates to the Installation documentation page by clicking a header link.

Starting URL: https://playwright.dev

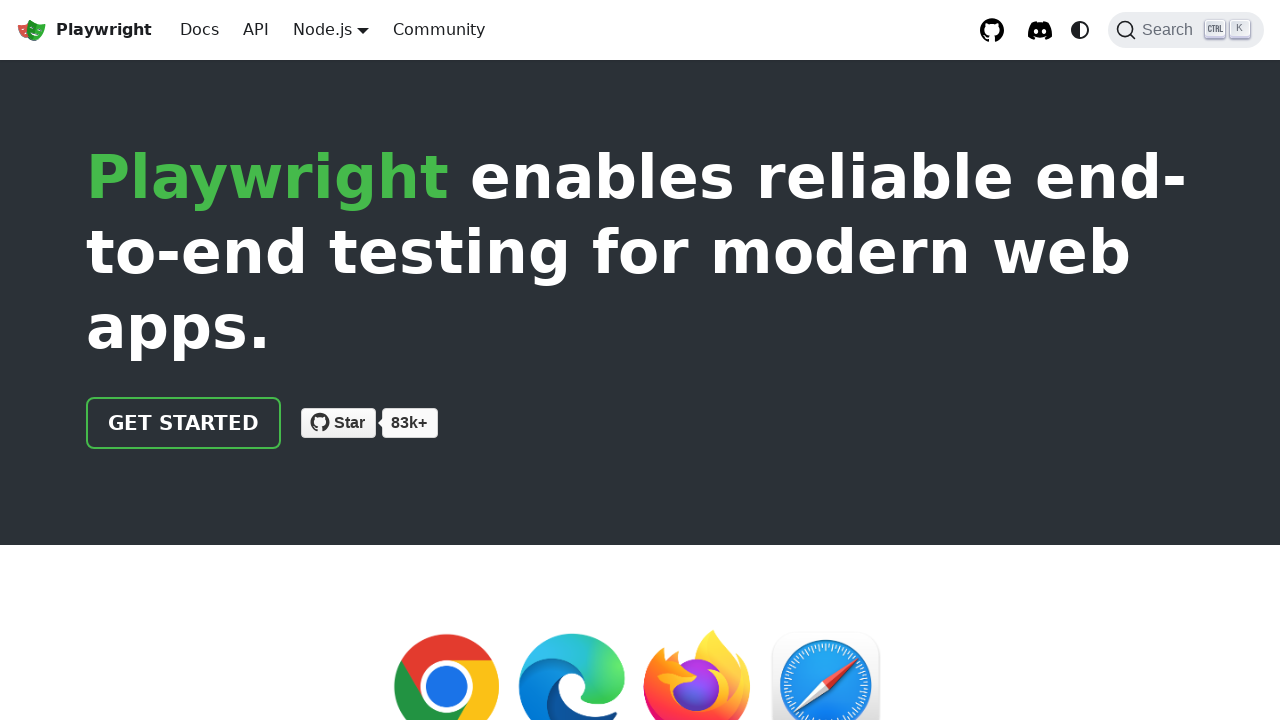

Verified Playwright homepage loaded with correct title
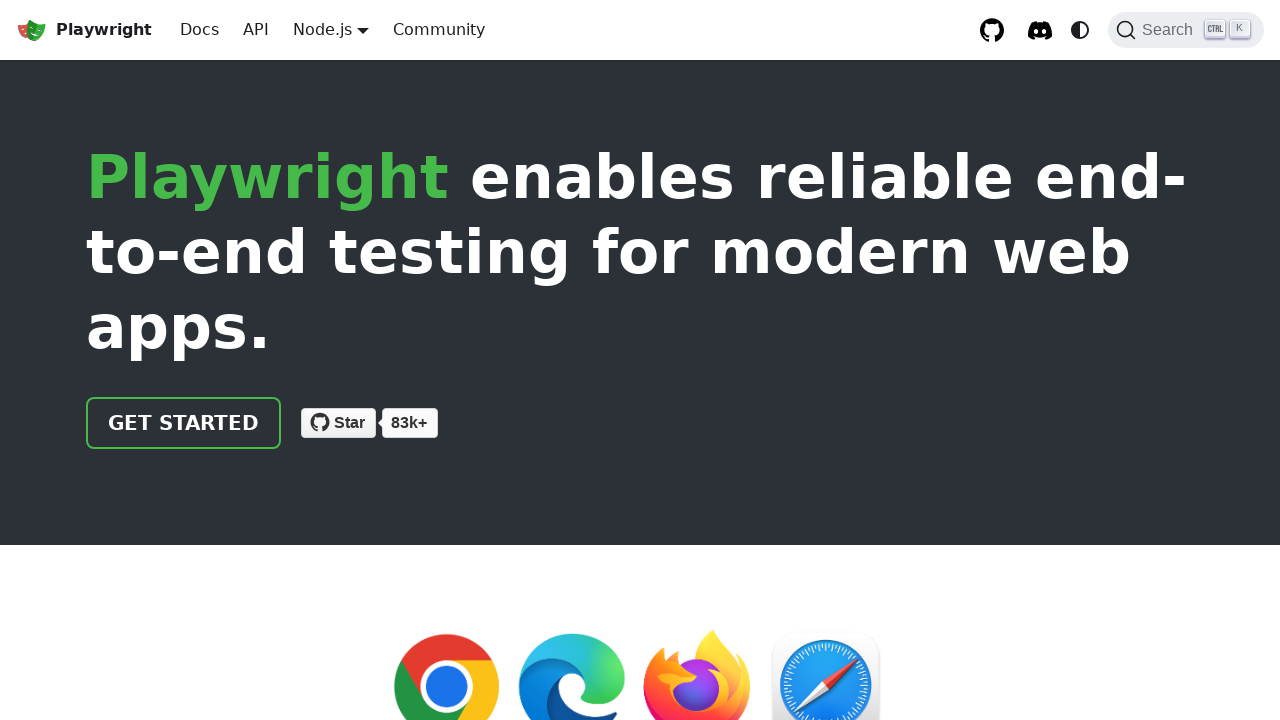

Clicked header link to navigate to Installation documentation at (184, 423) on xpath=//html/body/div/div[2]/header/div/div/a
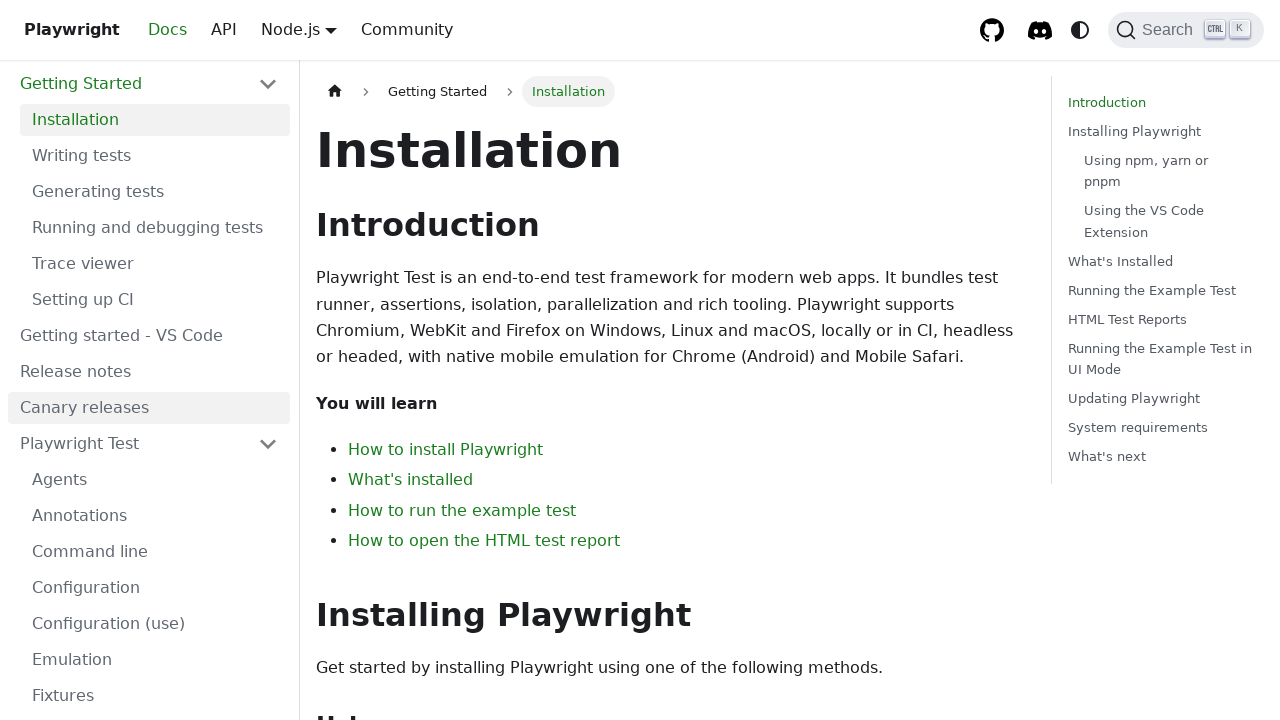

Verified successful navigation to Installation documentation page
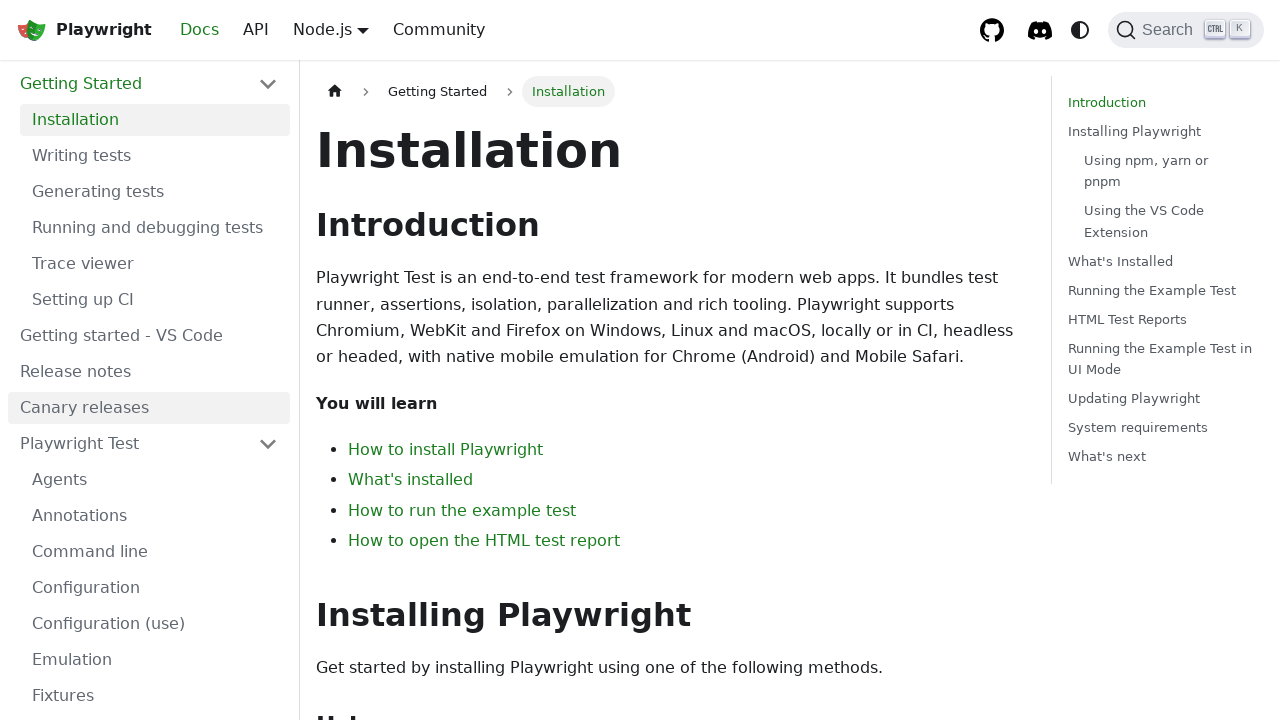

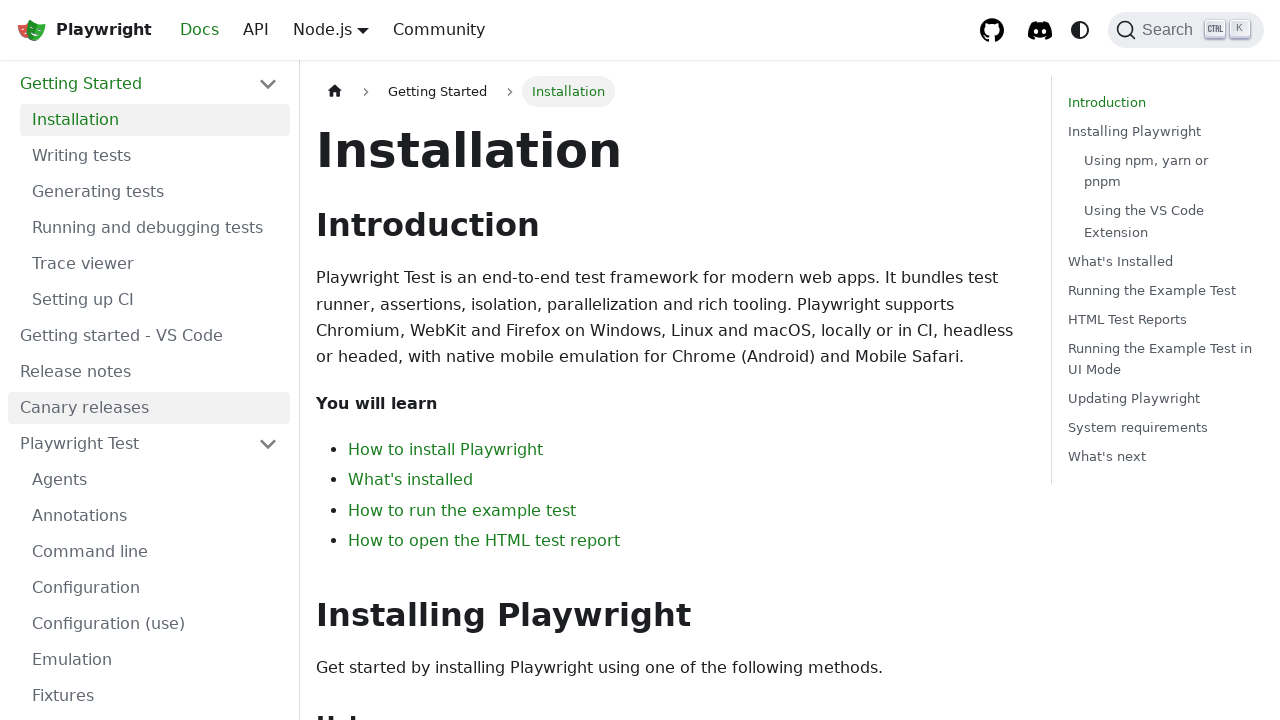